Tests handling a confirmation popup by accepting the dialog when it appears

Starting URL: https://rahulshettyacademy.com/AutomationPractice/

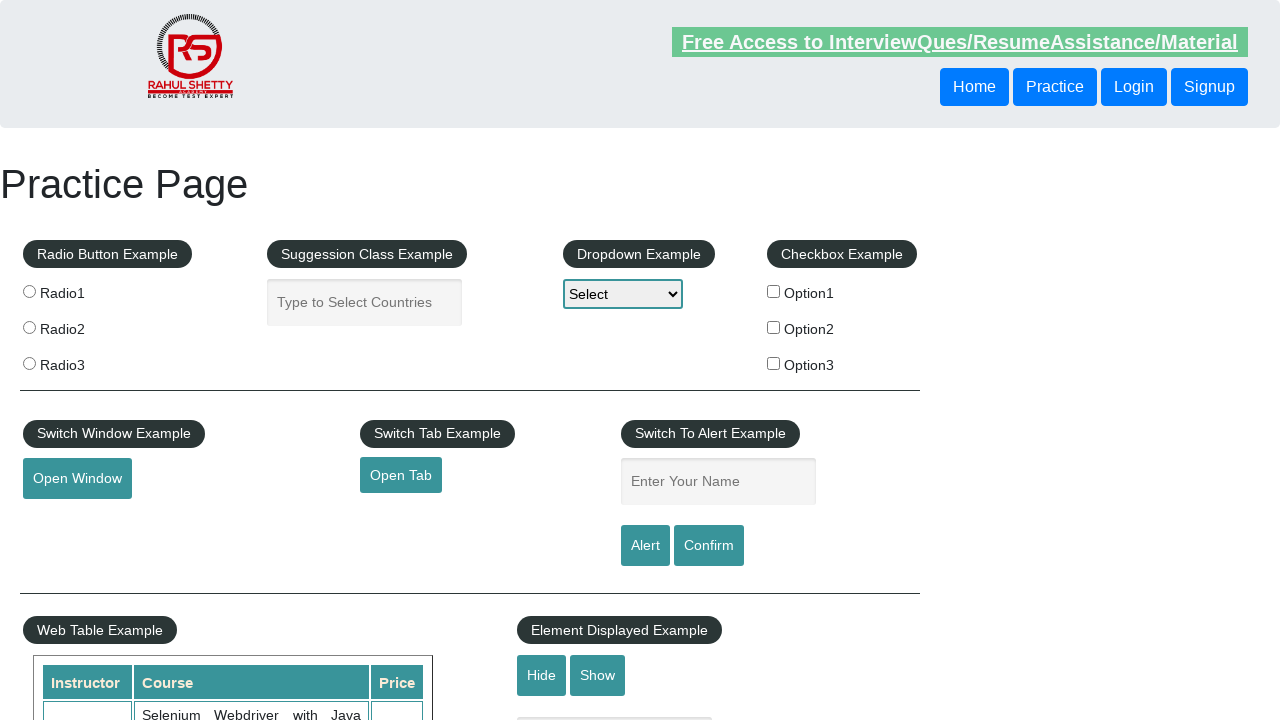

Set up dialog handler to accept confirmation popups
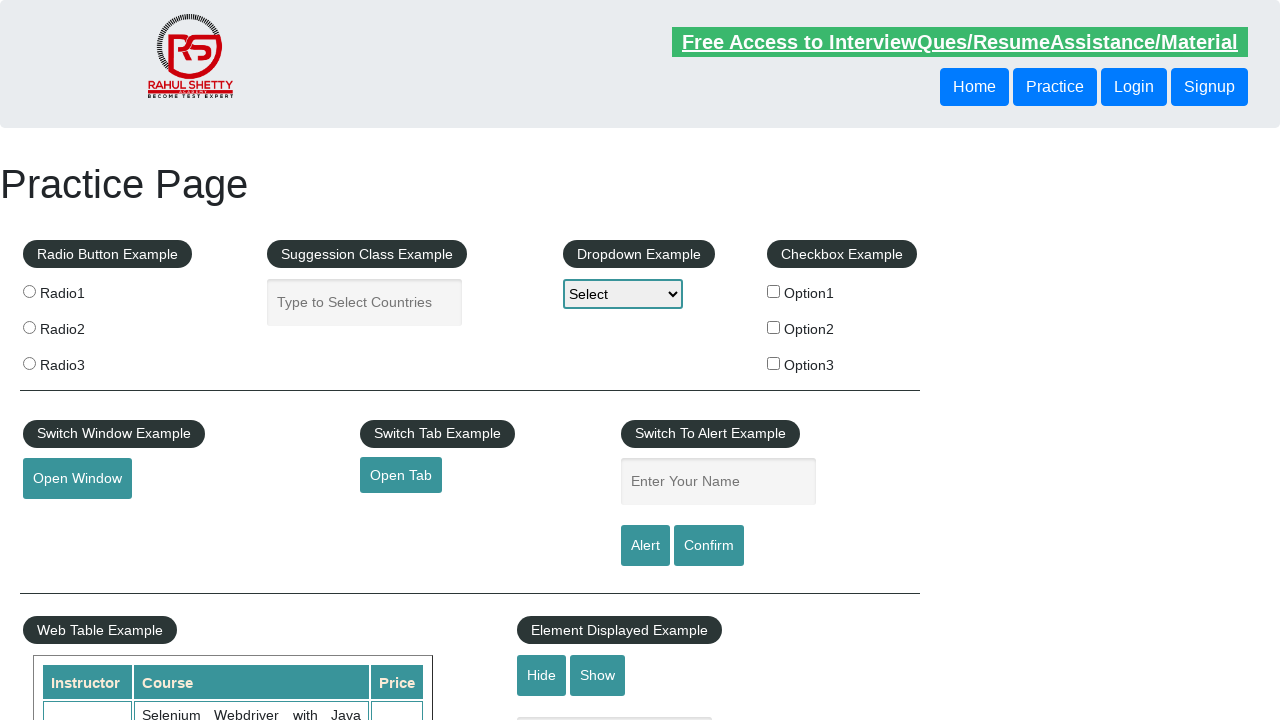

Clicked confirm button to trigger confirmation dialog at (709, 546) on #confirmbtn
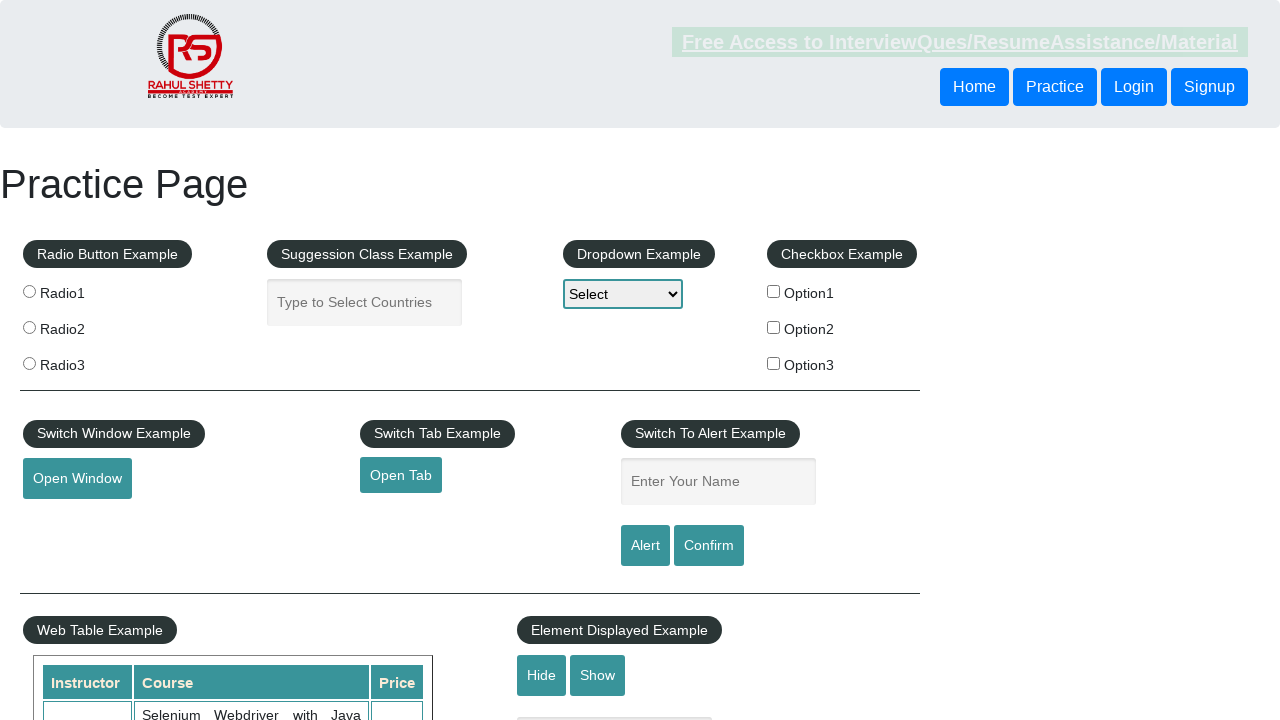

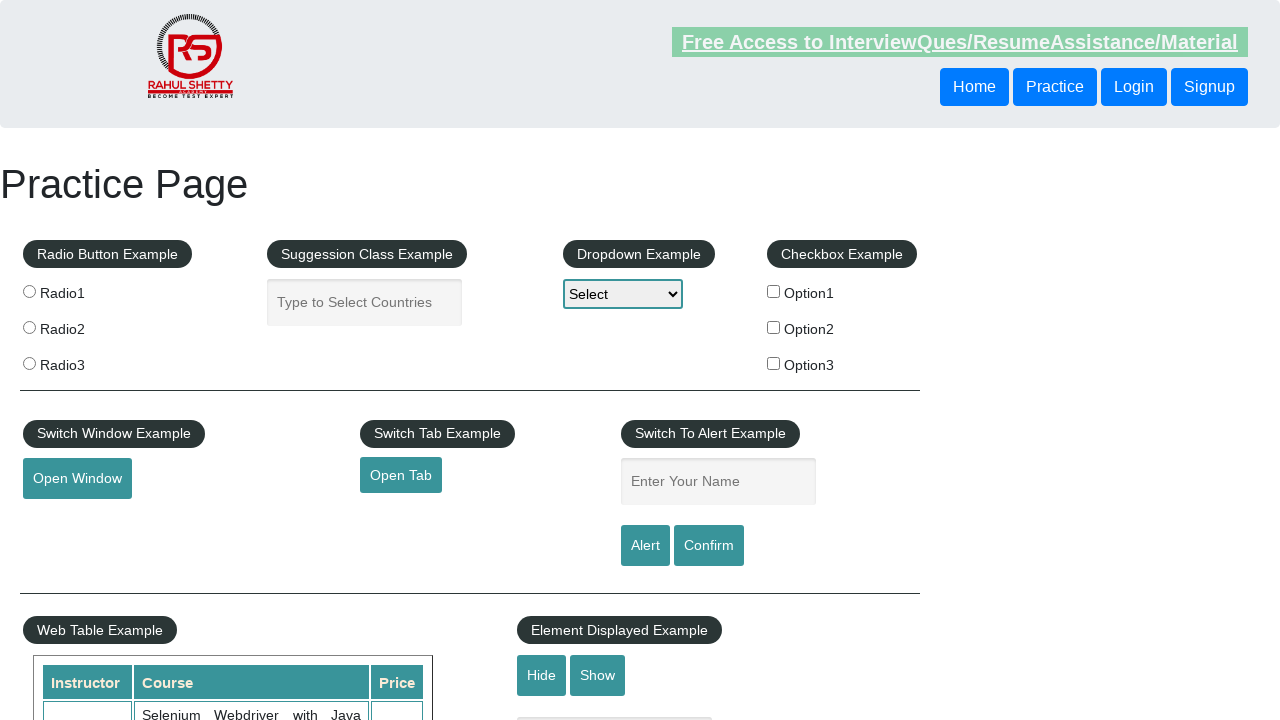